Navigates to the XE currency exchange website and waits for the page to load

Starting URL: https://xe.com/

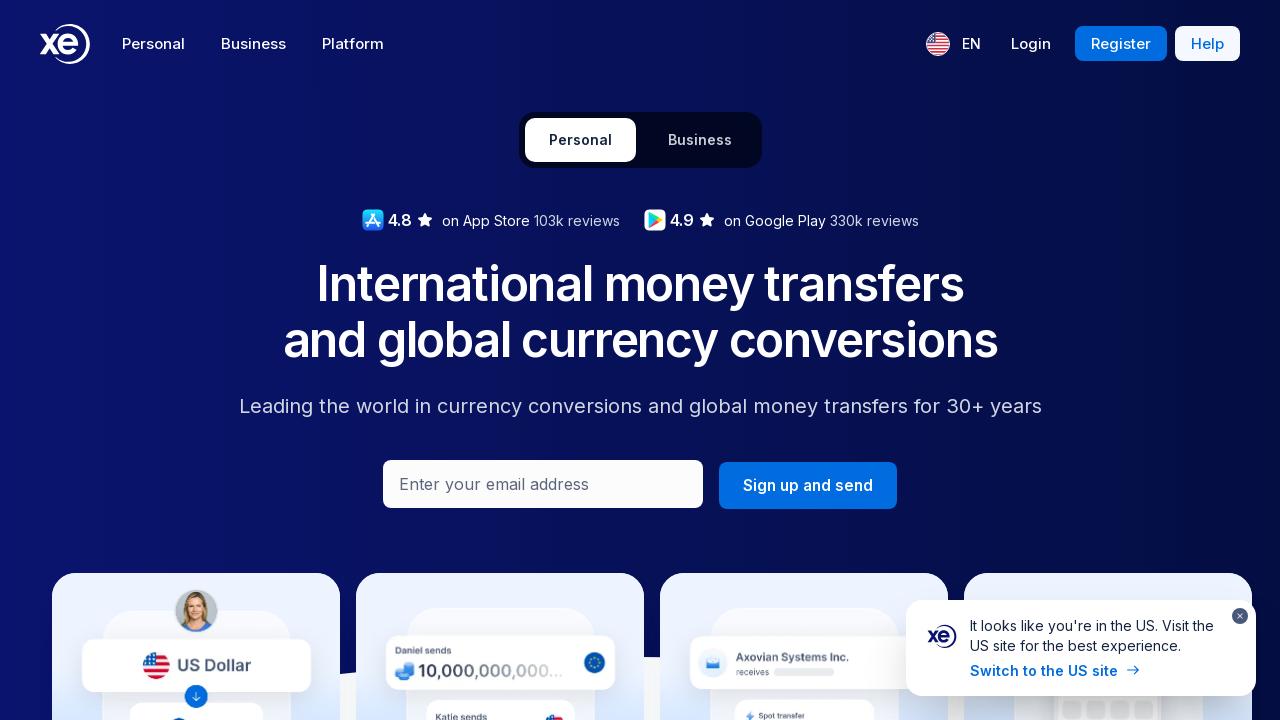

Navigated to XE currency exchange website
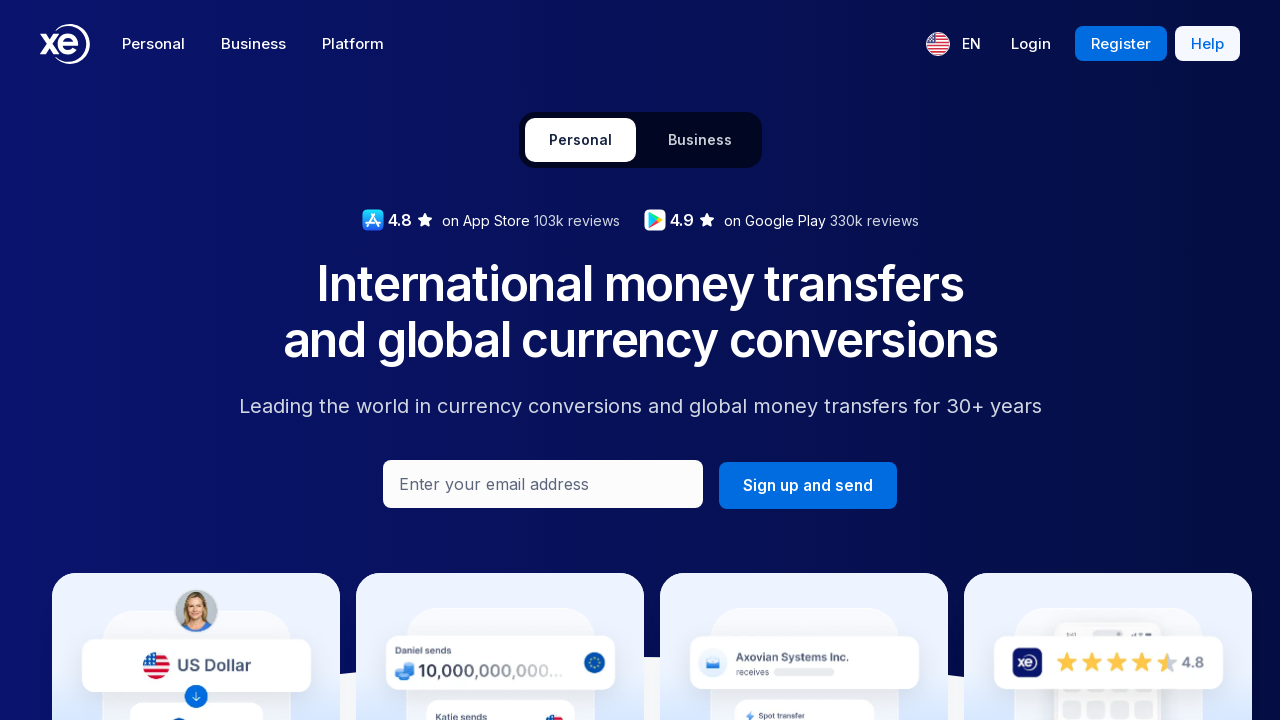

Page fully loaded with all network requests completed
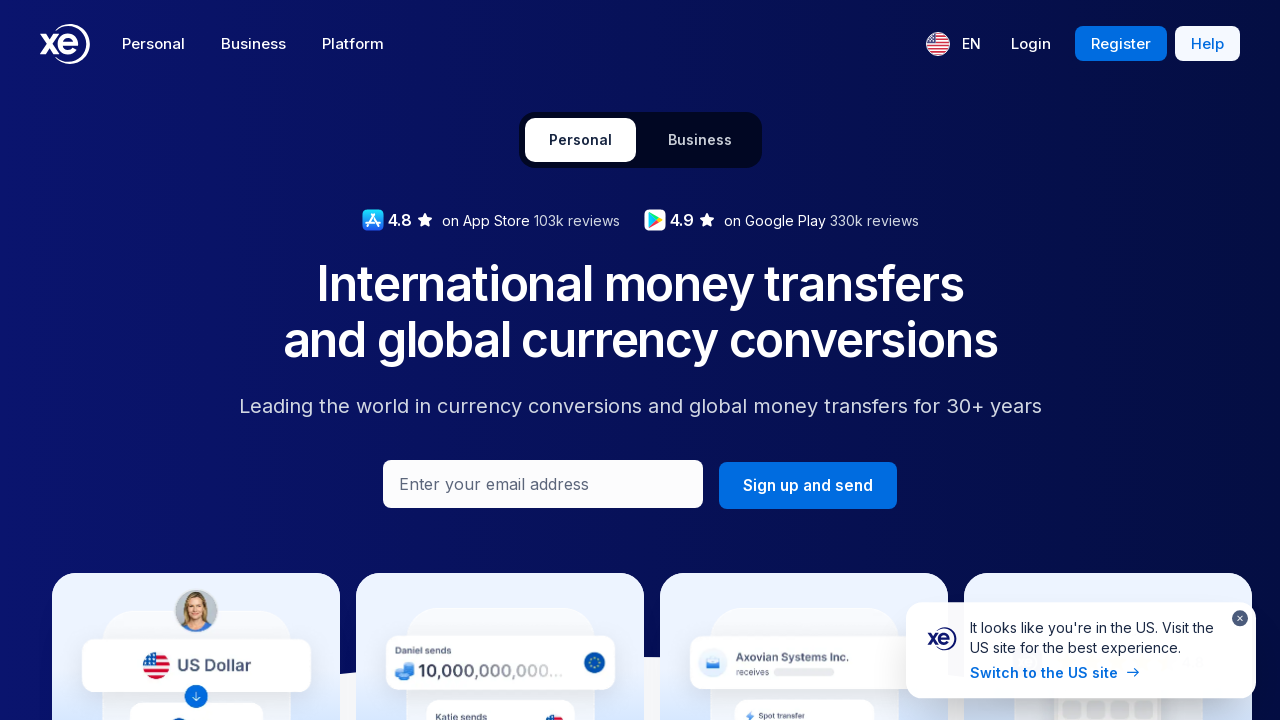

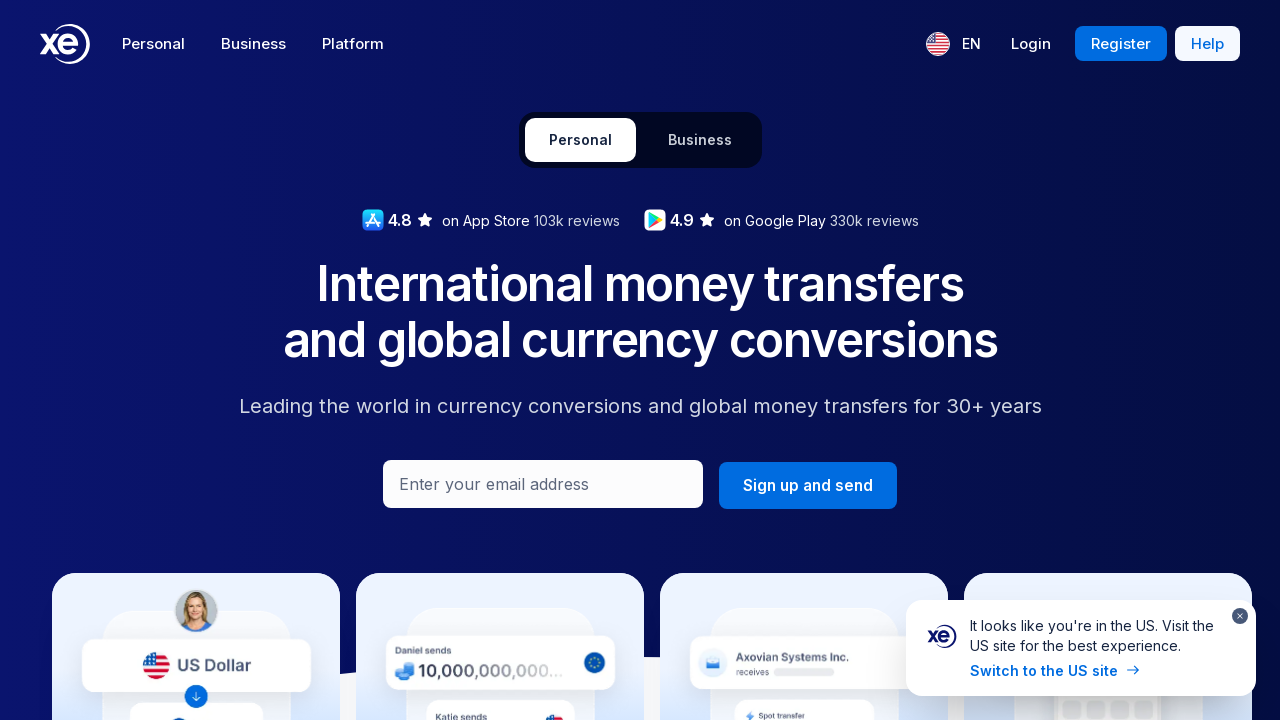